Tests scrolling functionality on a page and within a table element, then verifies the sum of values in a specific column

Starting URL: https://rahulshettyacademy.com/AutomationPractice/

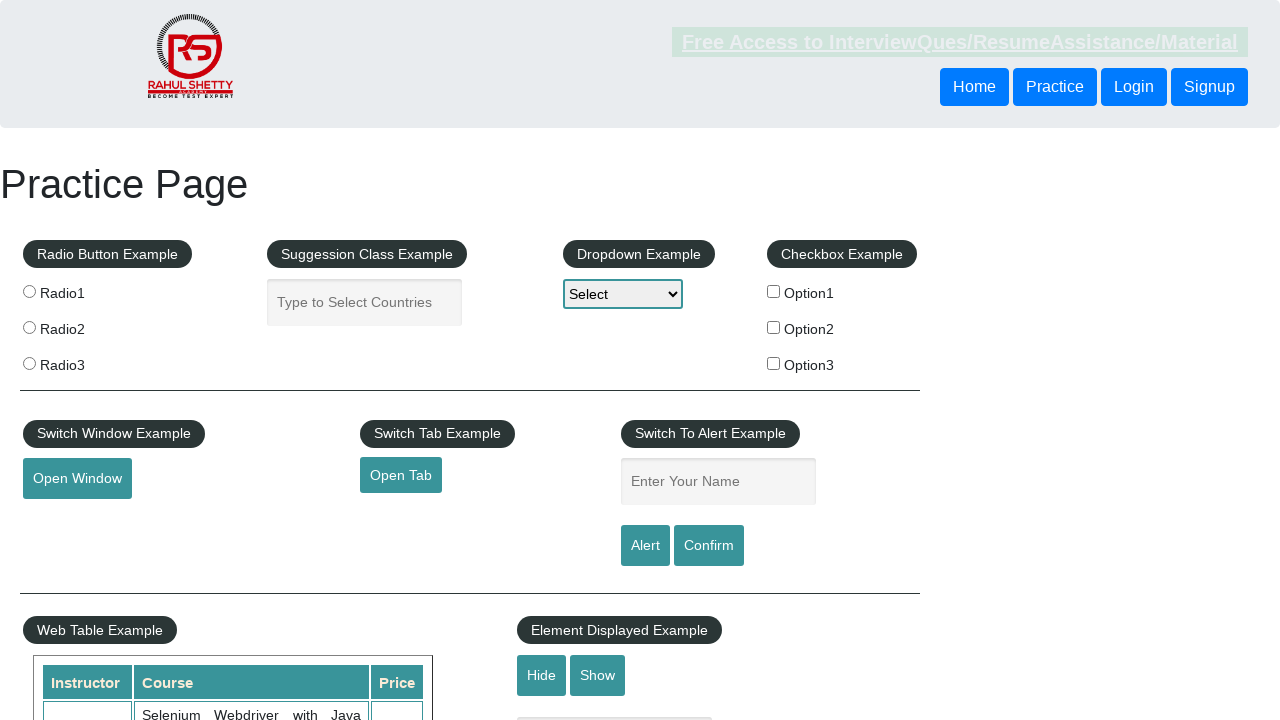

Scrolled down the main page by 500 pixels
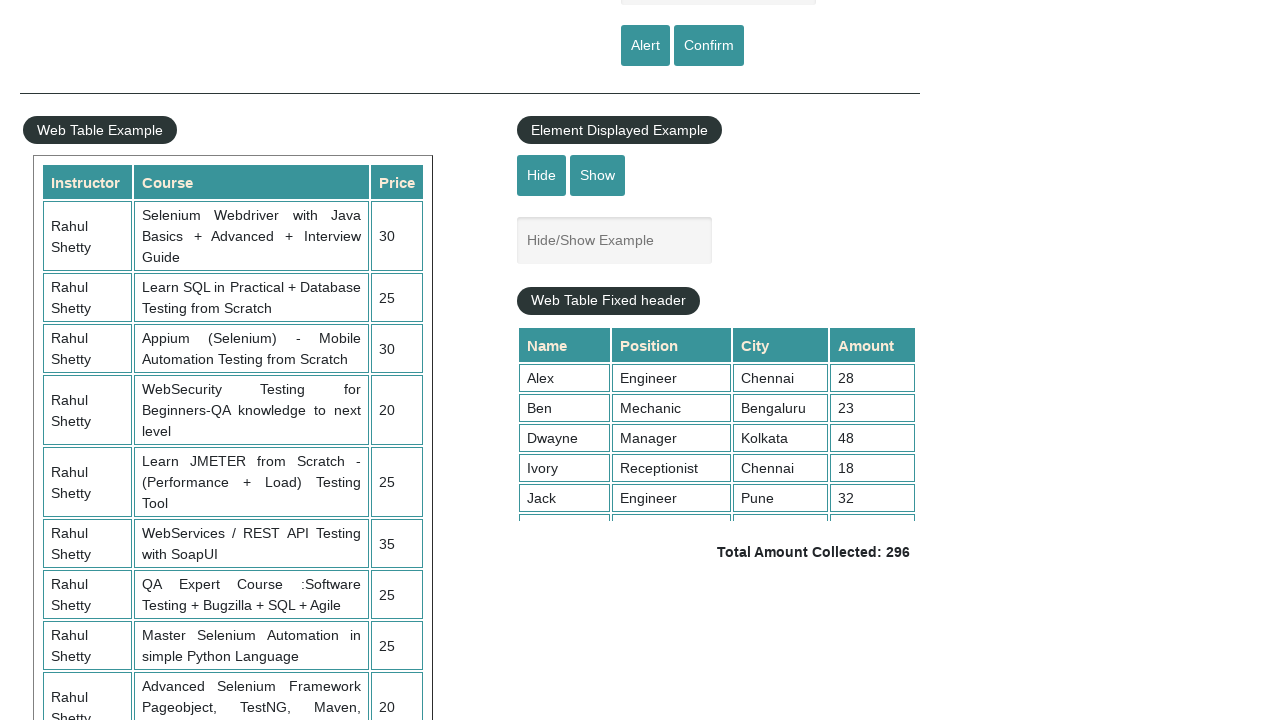

Scrolled within the fixed header table to position 300
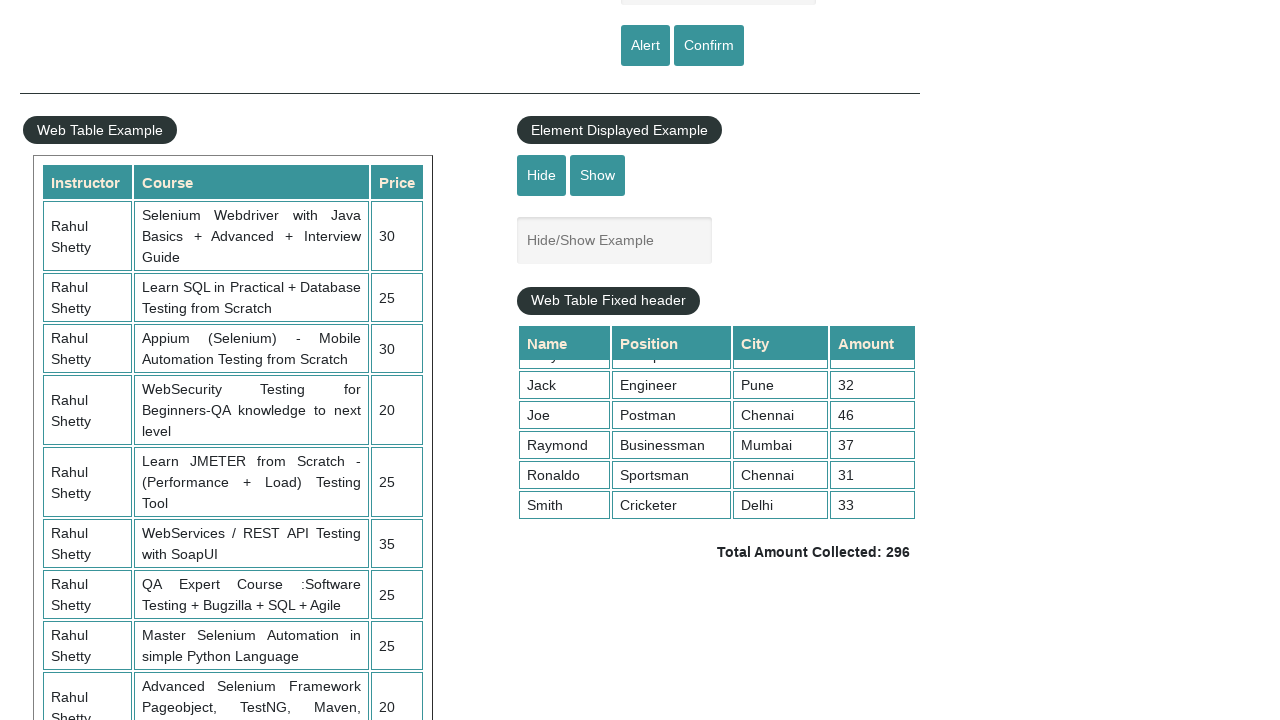

Retrieved all values from the 4th column of the table
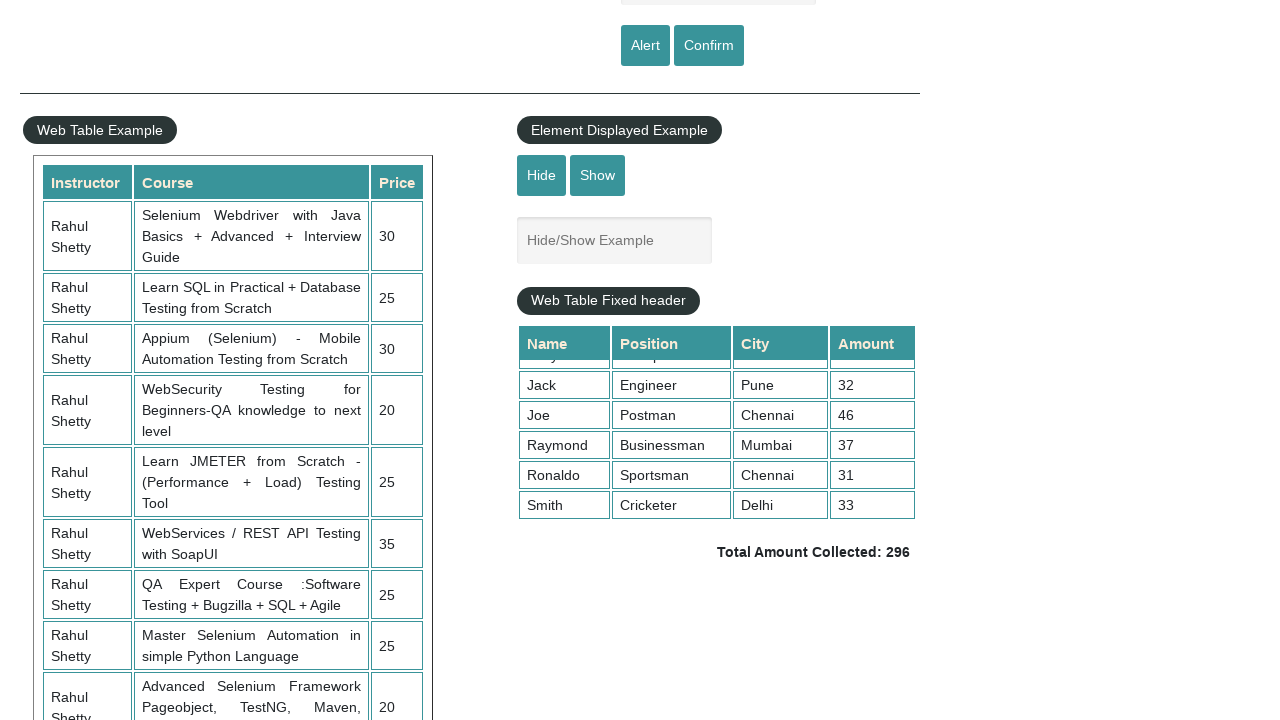

Calculated sum of column values: 296
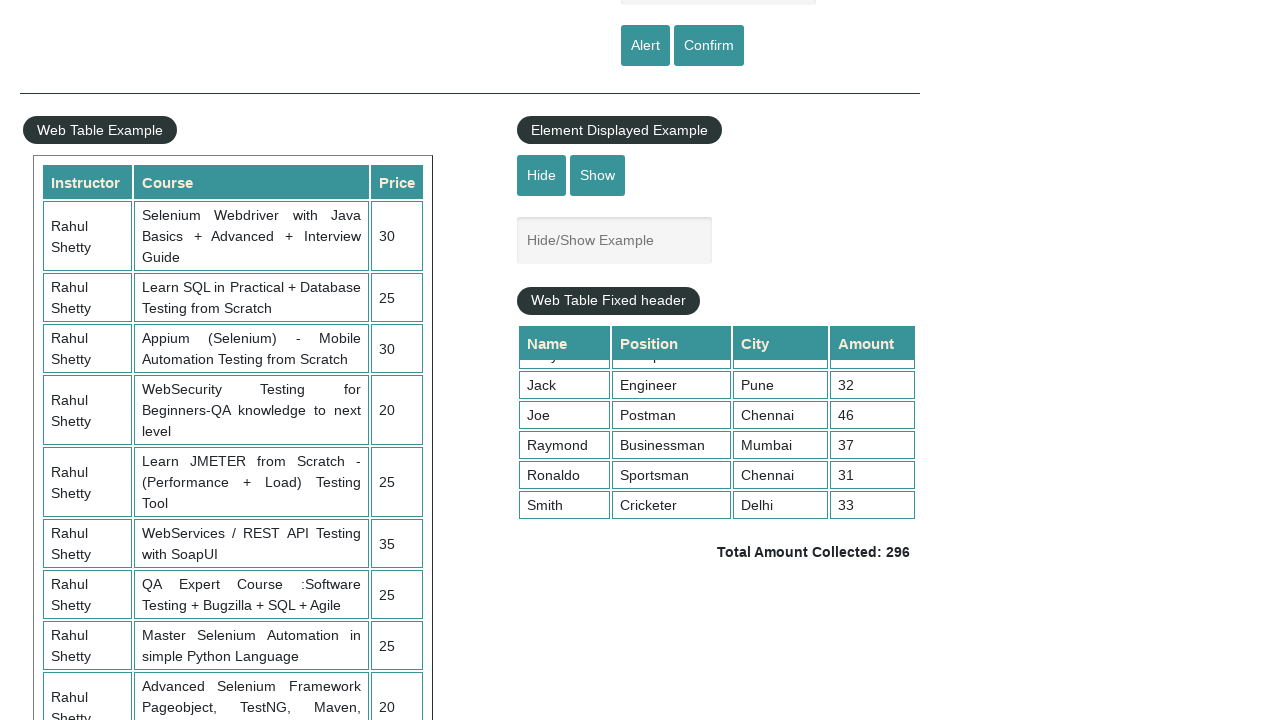

Retrieved displayed total amount:  Total Amount Collected: 296 
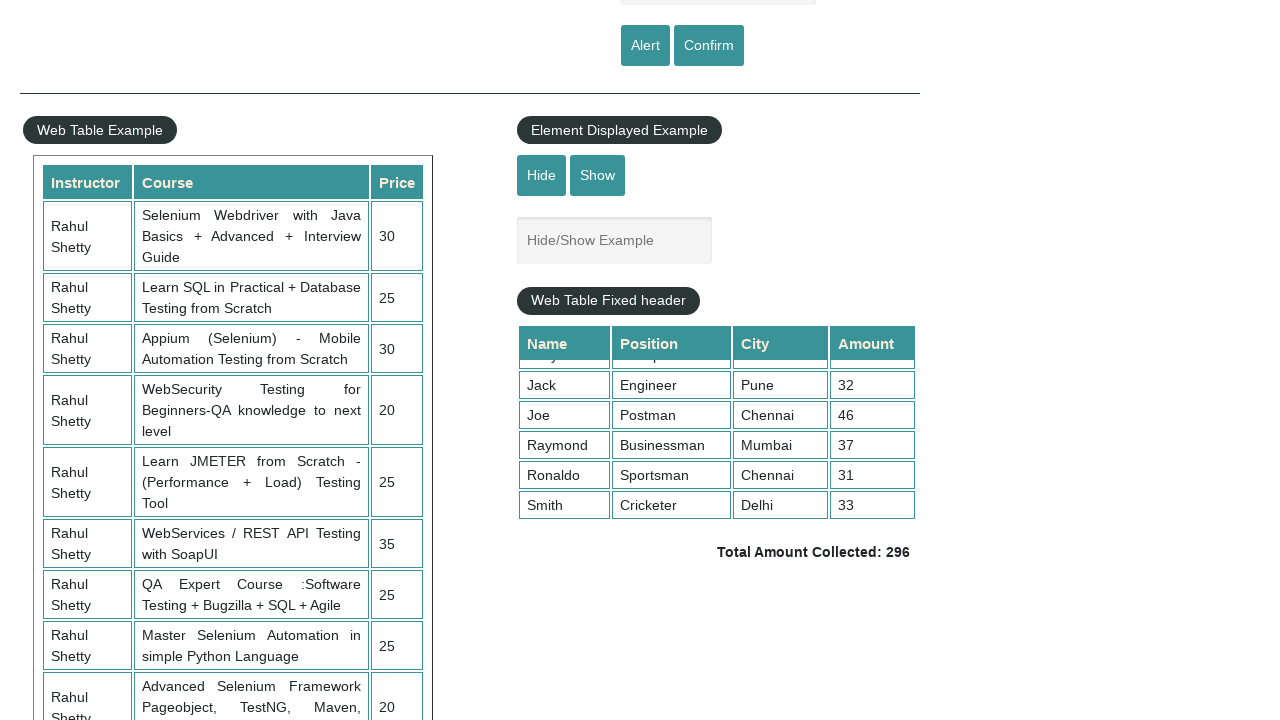

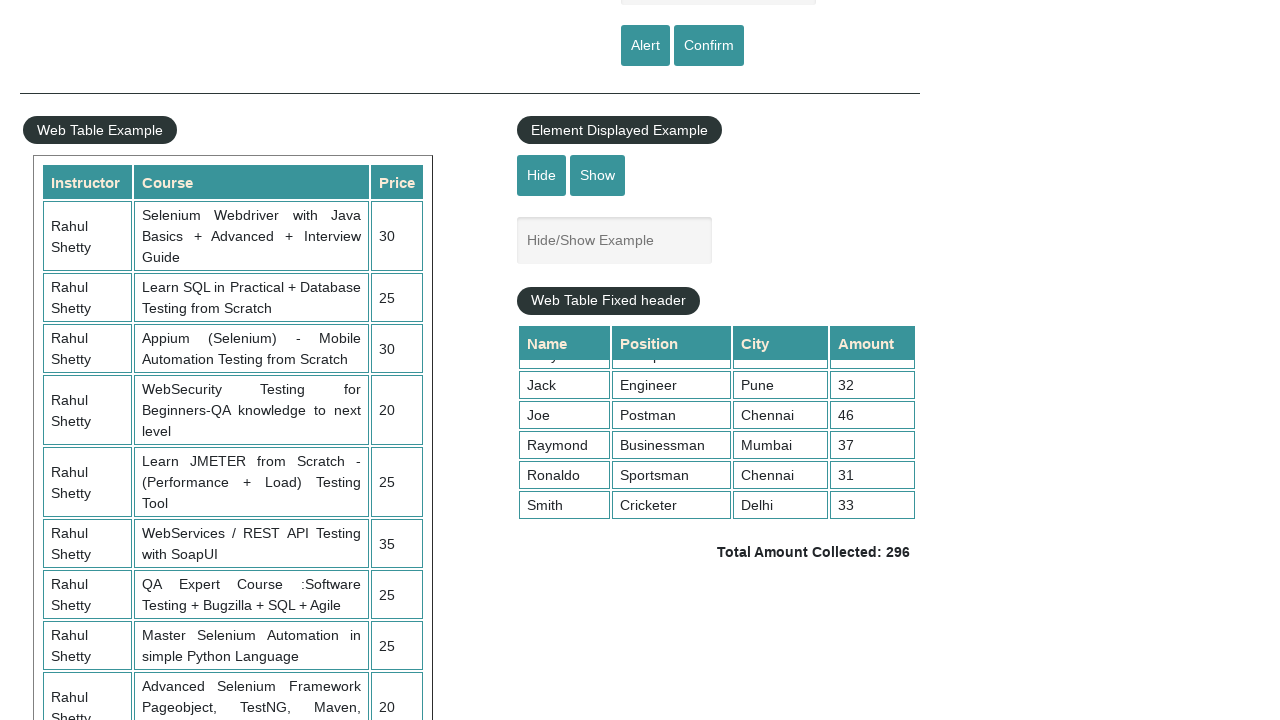